Fills out a practice form by entering first name, last name, email, and mobile number fields

Starting URL: https://demoqa.com/automation-practice-form

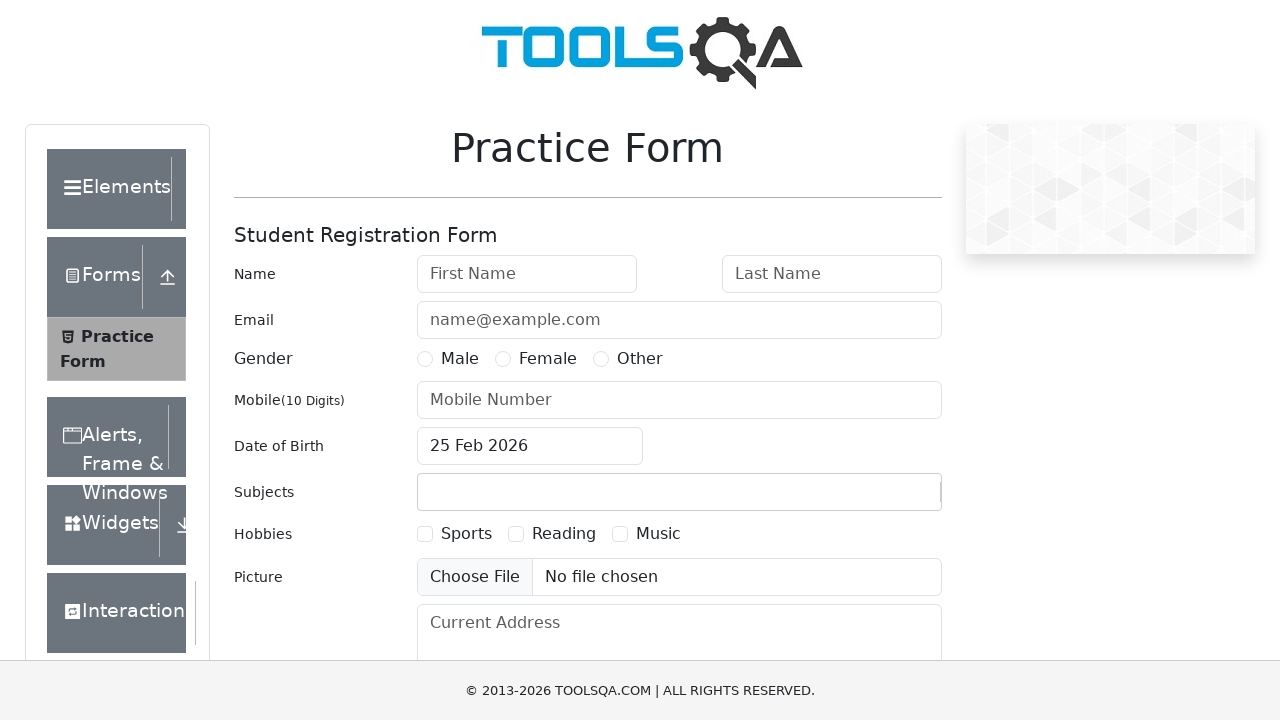

Filled first name field with 'pavani' on #firstName
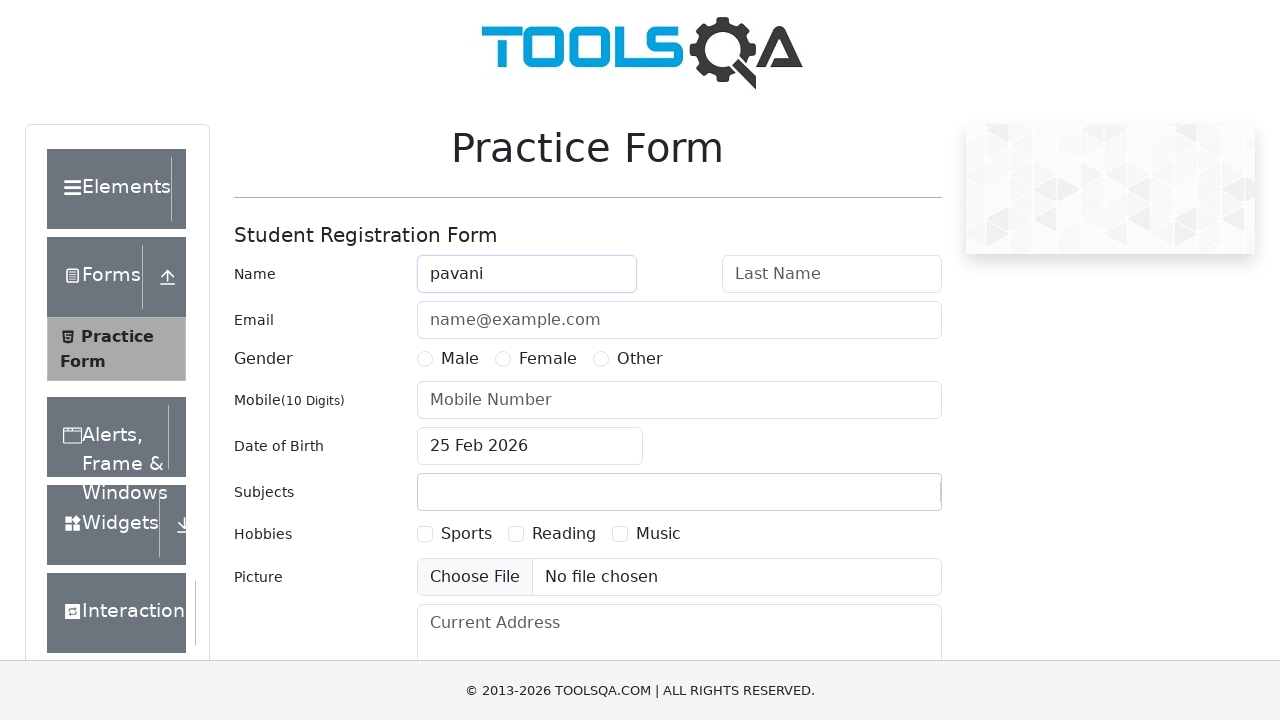

Filled last name field with 'Ballary' on #lastName
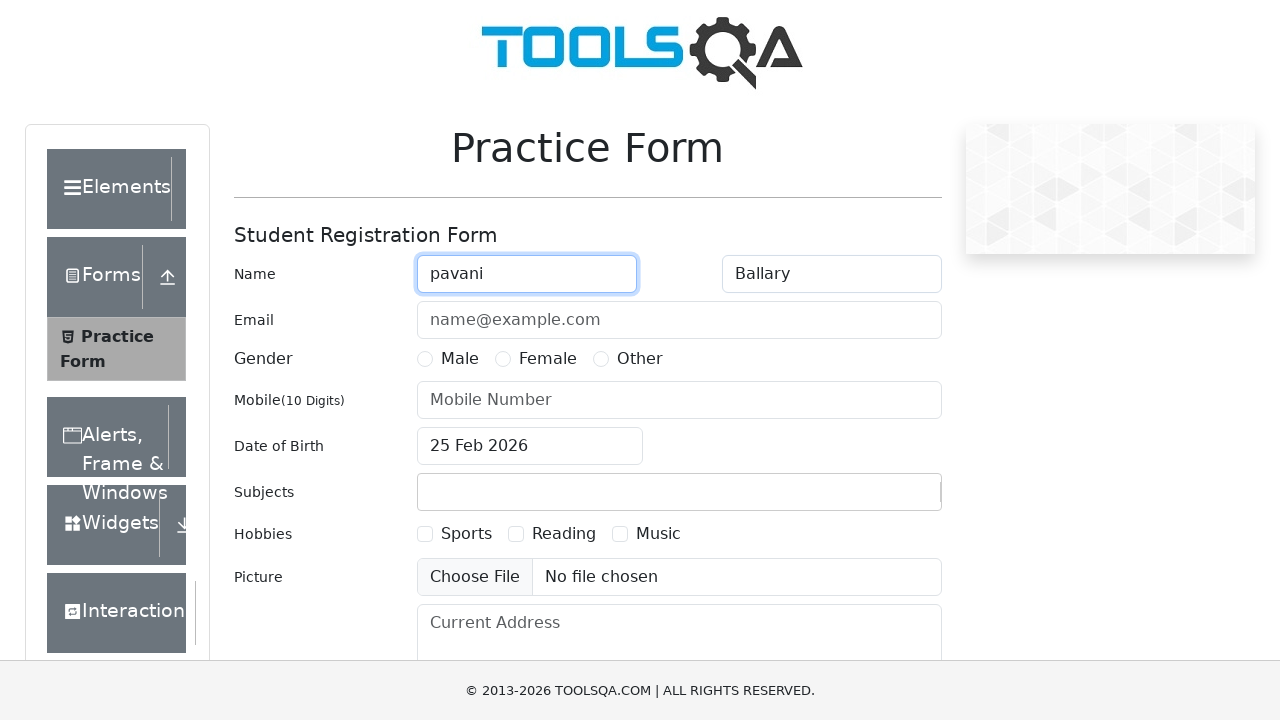

Filled email field with 'pavani111@example.com' on #userEmail
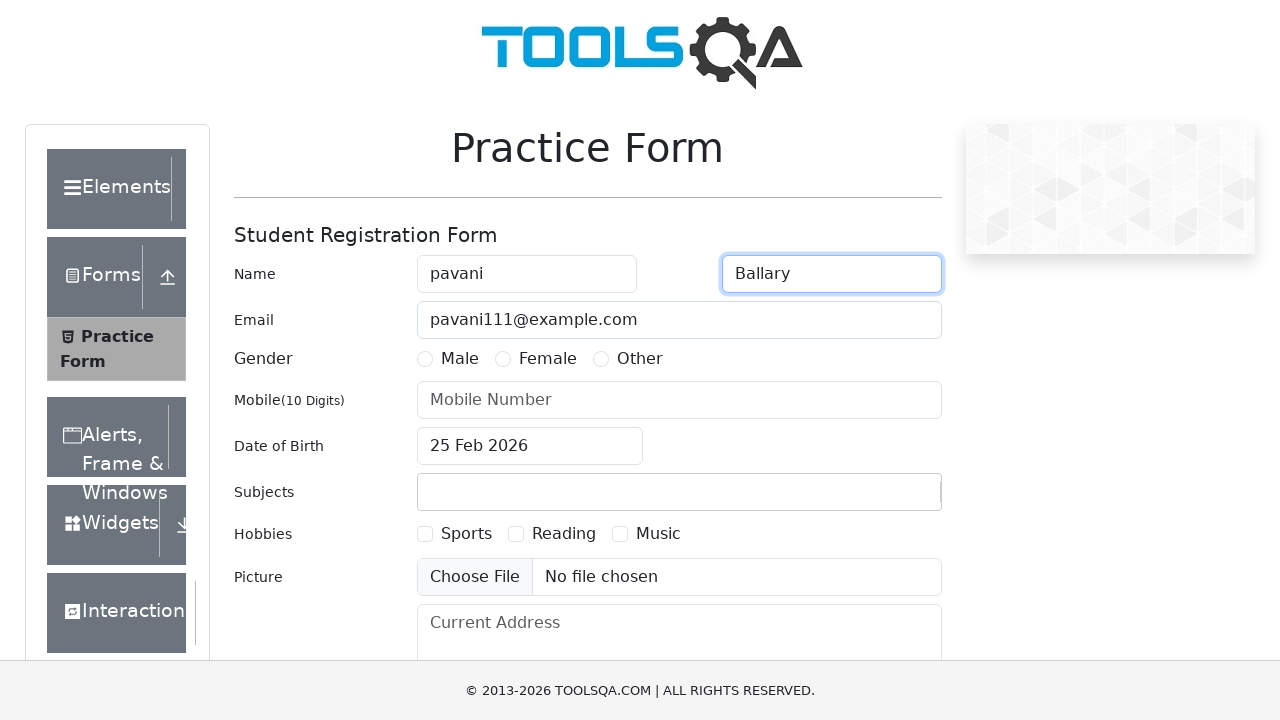

Filled mobile number field with '1234567890' on #userNumber
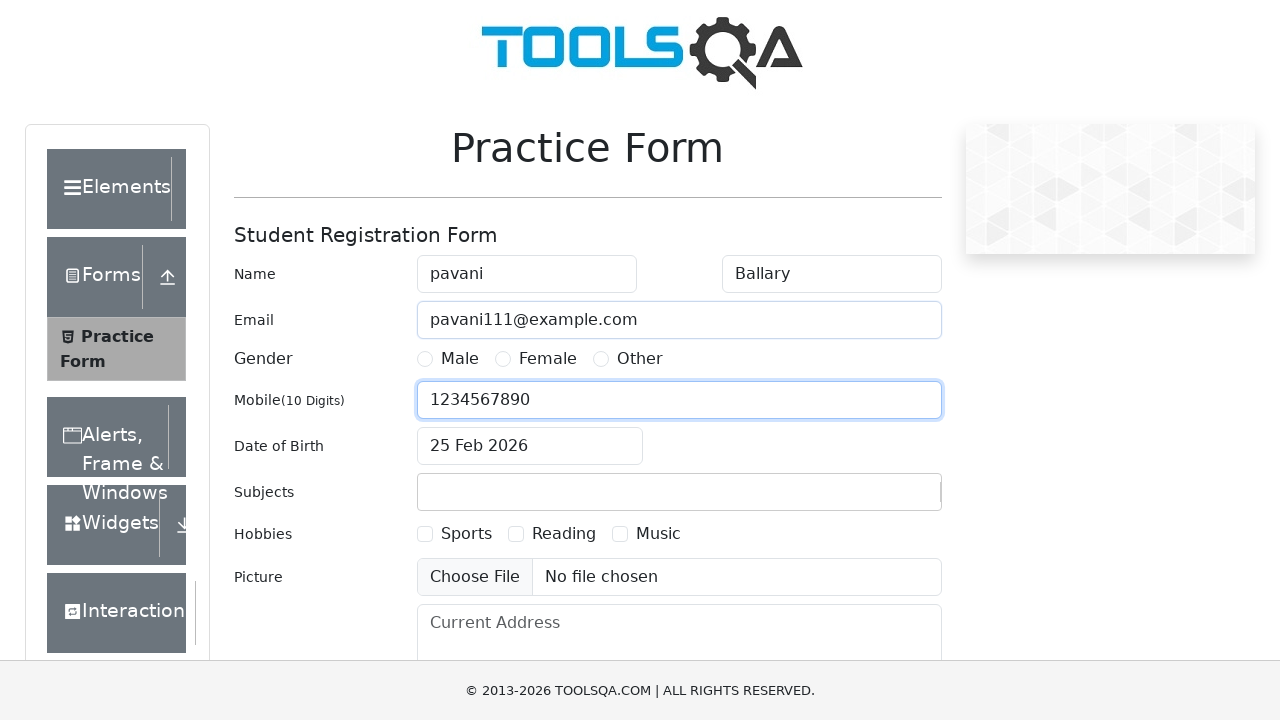

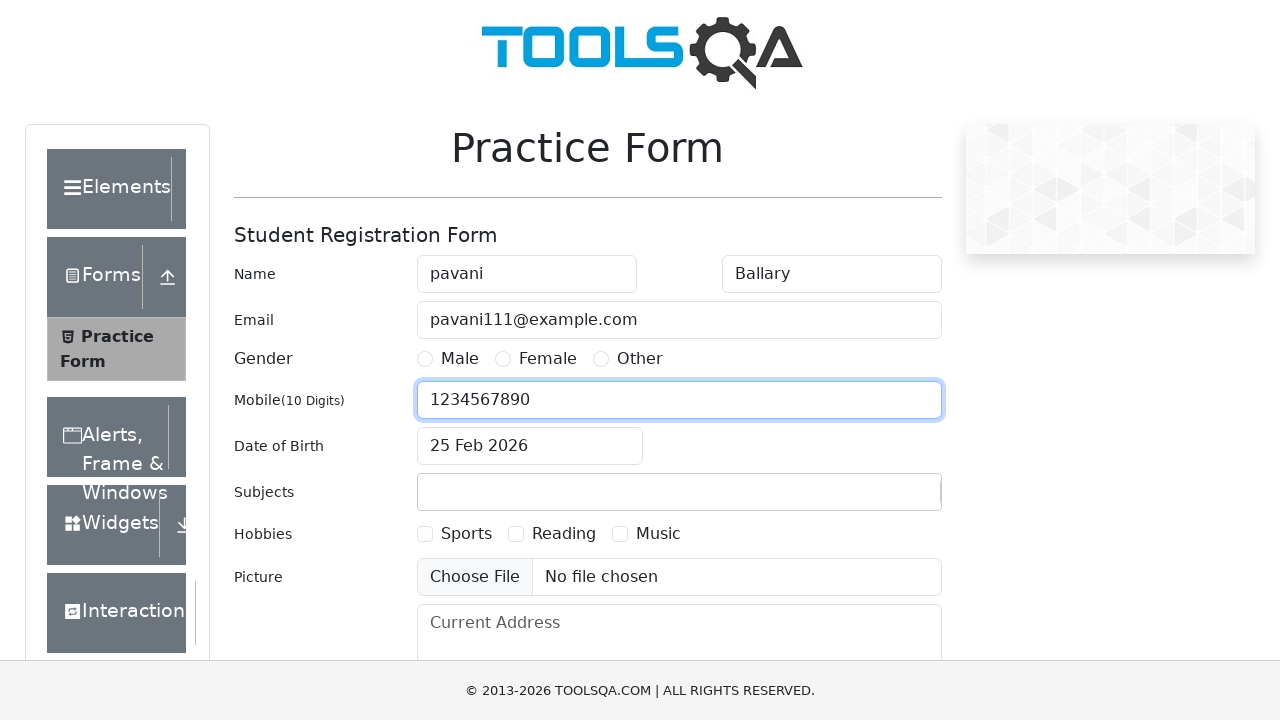